Tests the SweetAlert2 demo by triggering a customized alert popup and confirming it

Starting URL: https://sweetalert2.github.io/

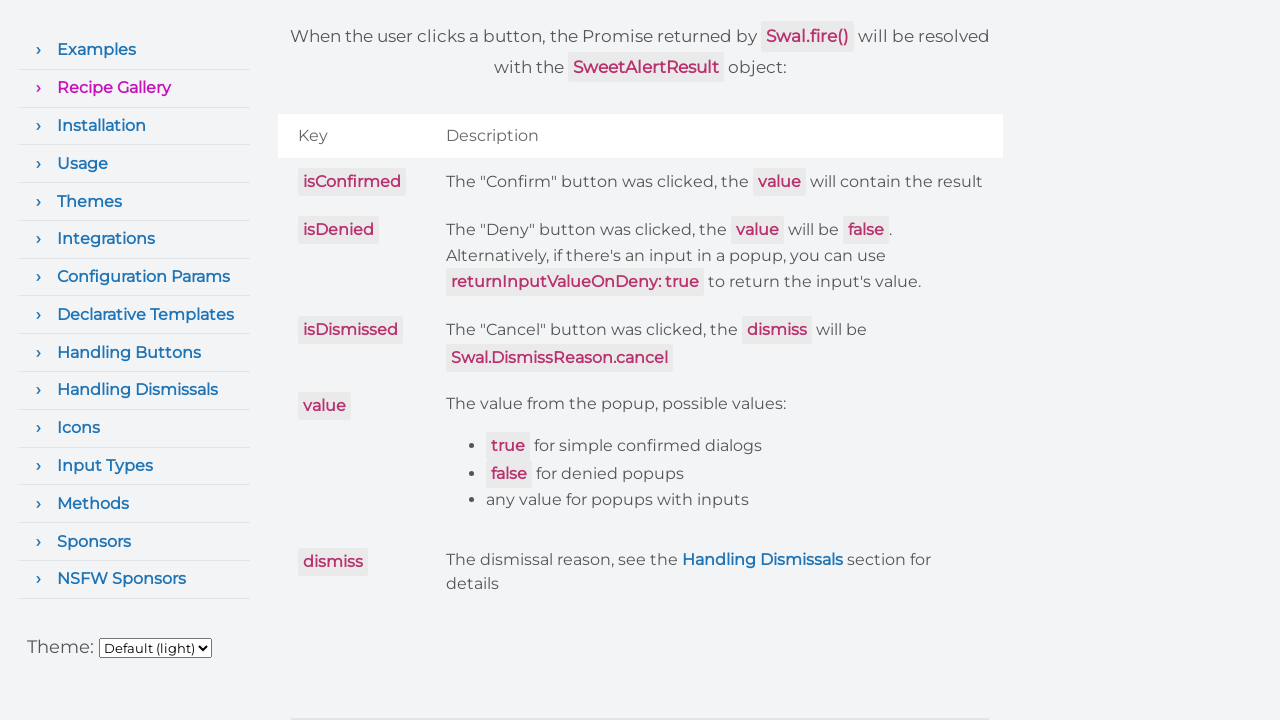

Clicked the first example button to trigger customized alert popup at (838, 361) on (//button[@class='show-example-btn'])[1]
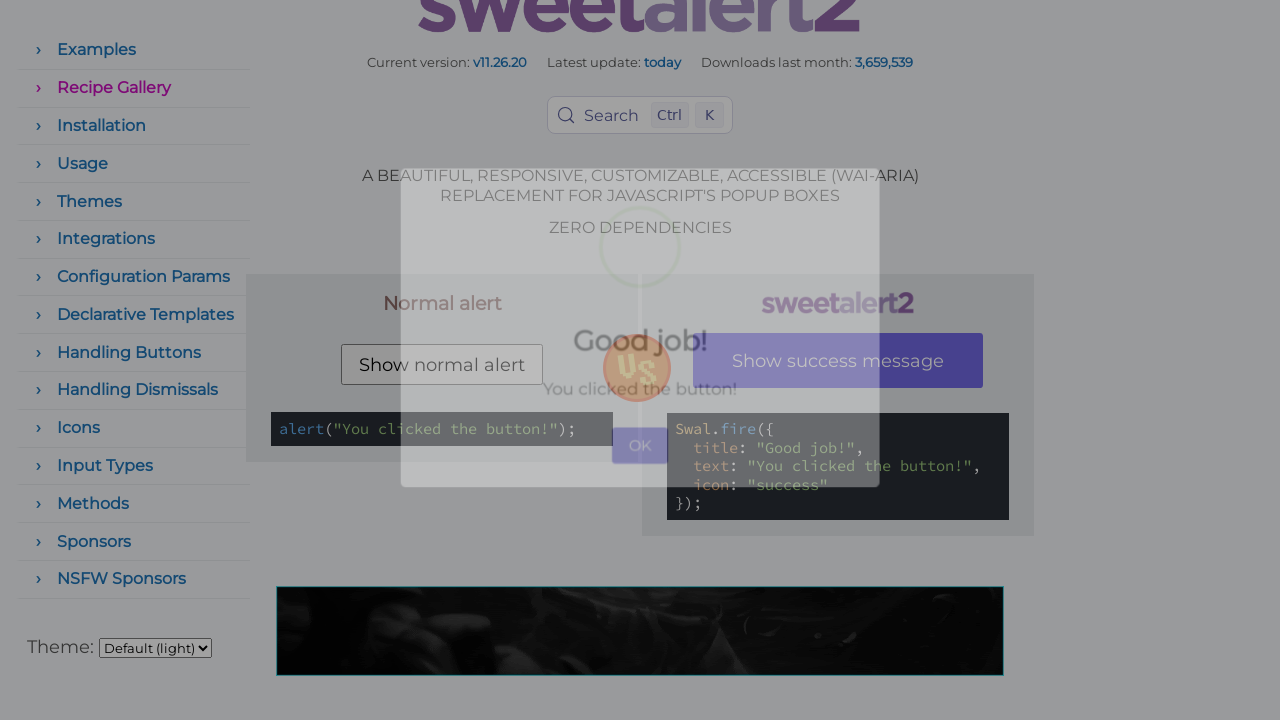

Waited for SweetAlert2 confirmation button to appear
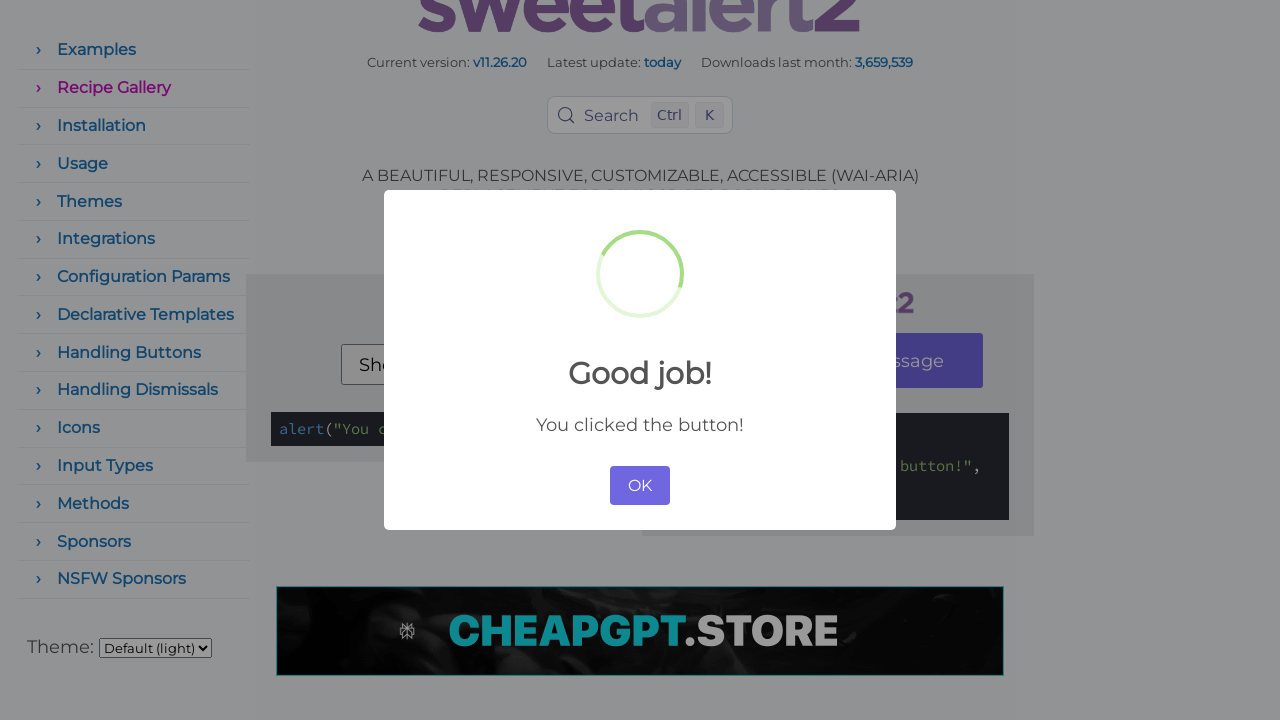

Clicked the confirm button to close the customized alert at (640, 486) on xpath=//button[@class='swal2-confirm swal2-styled']
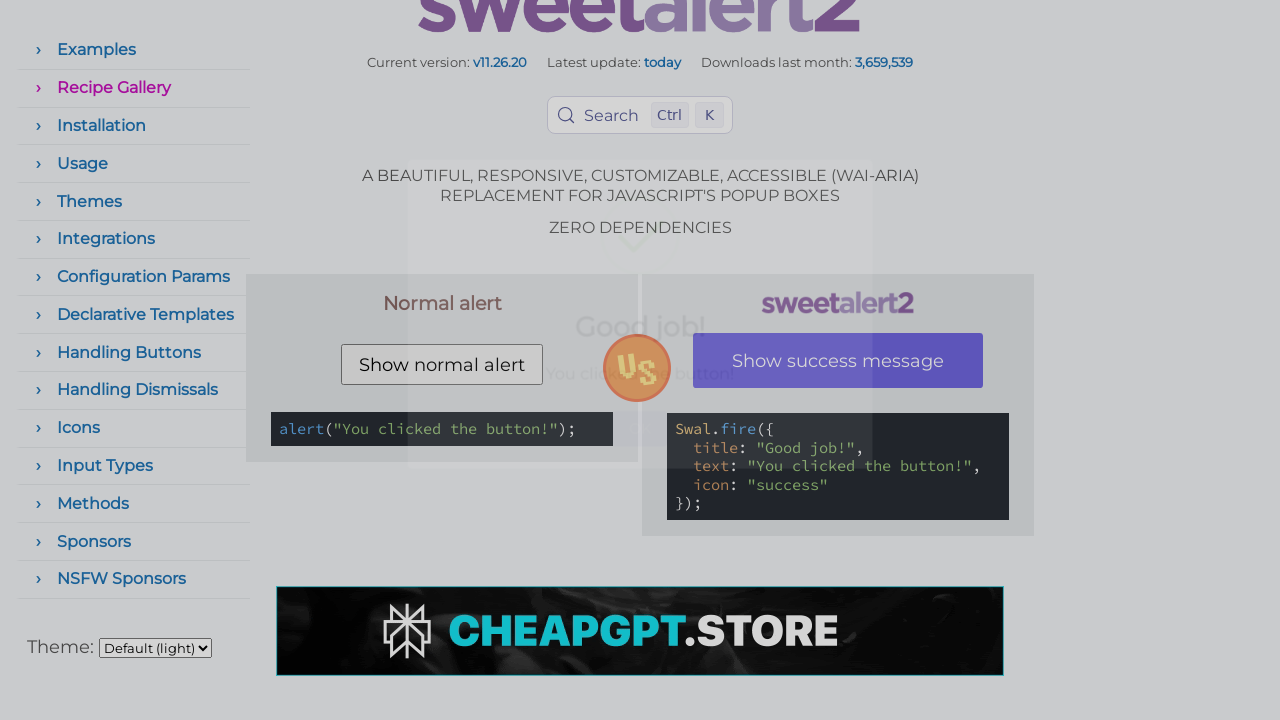

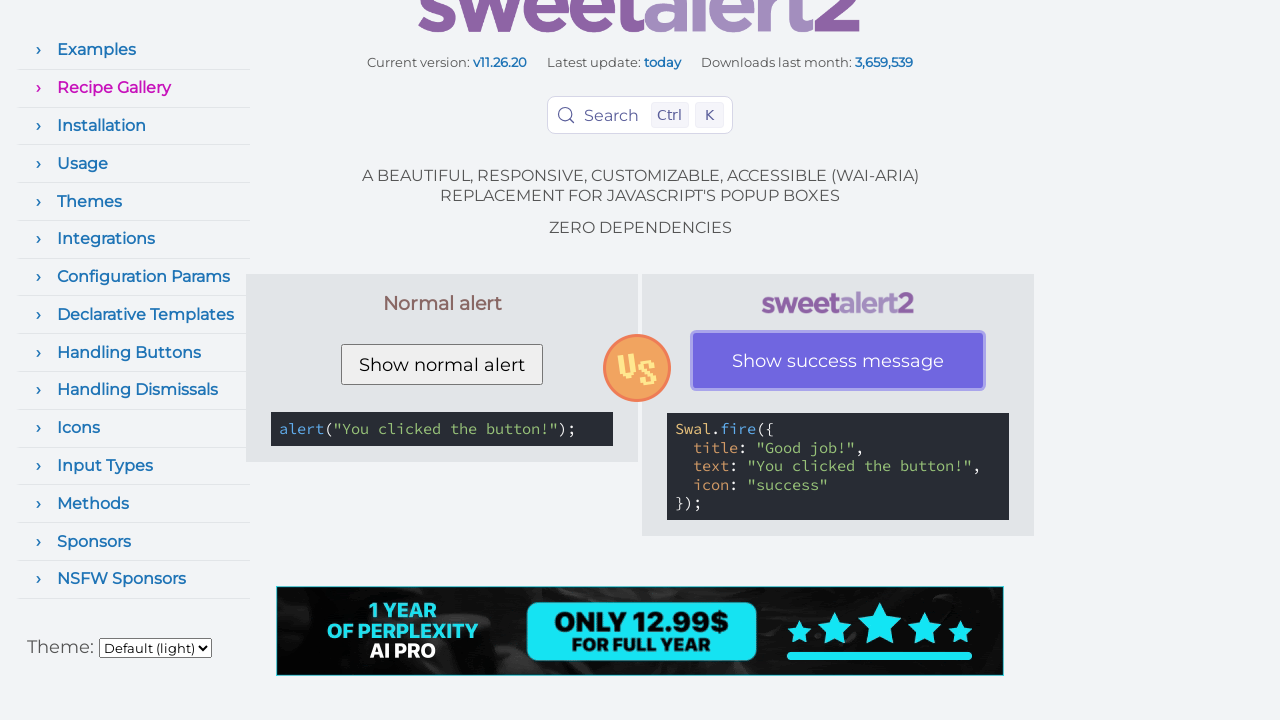